Tests Context Menu by right-clicking on a box and handling the alert dialog that appears

Starting URL: https://the-internet.herokuapp.com

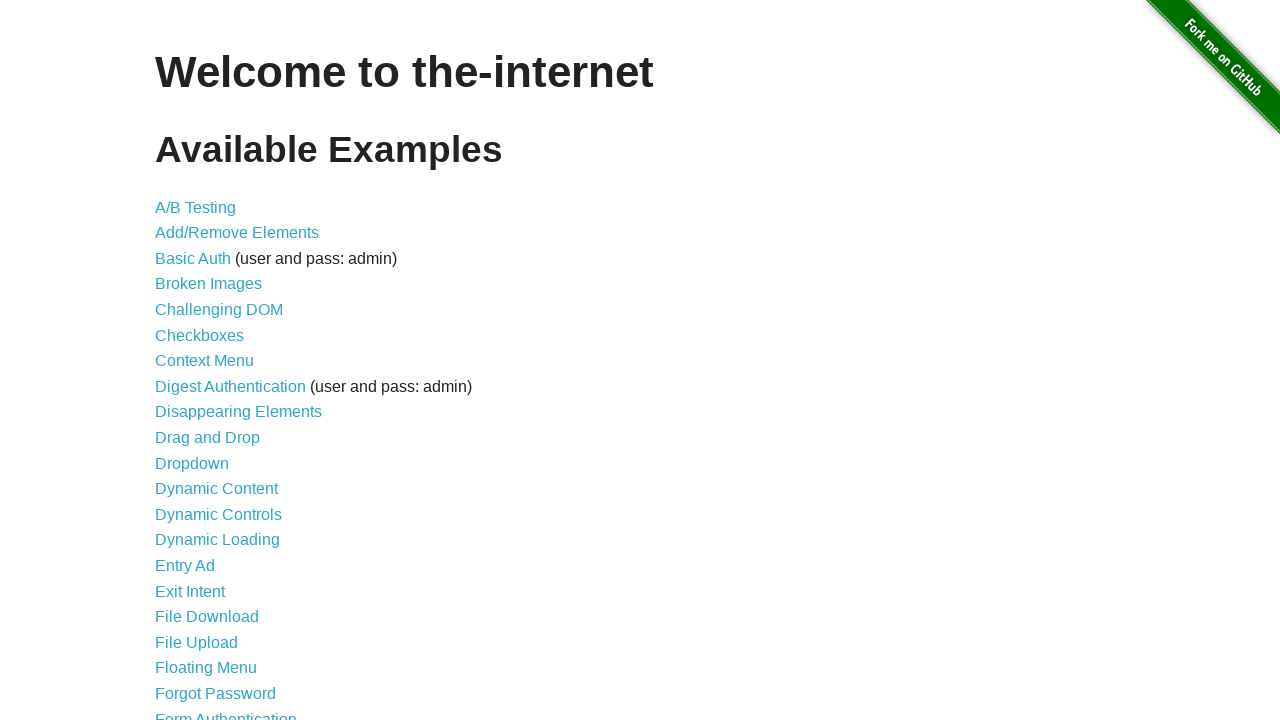

Clicked on Context Menu link at (204, 361) on internal:role=link[name="Context Menu"i]
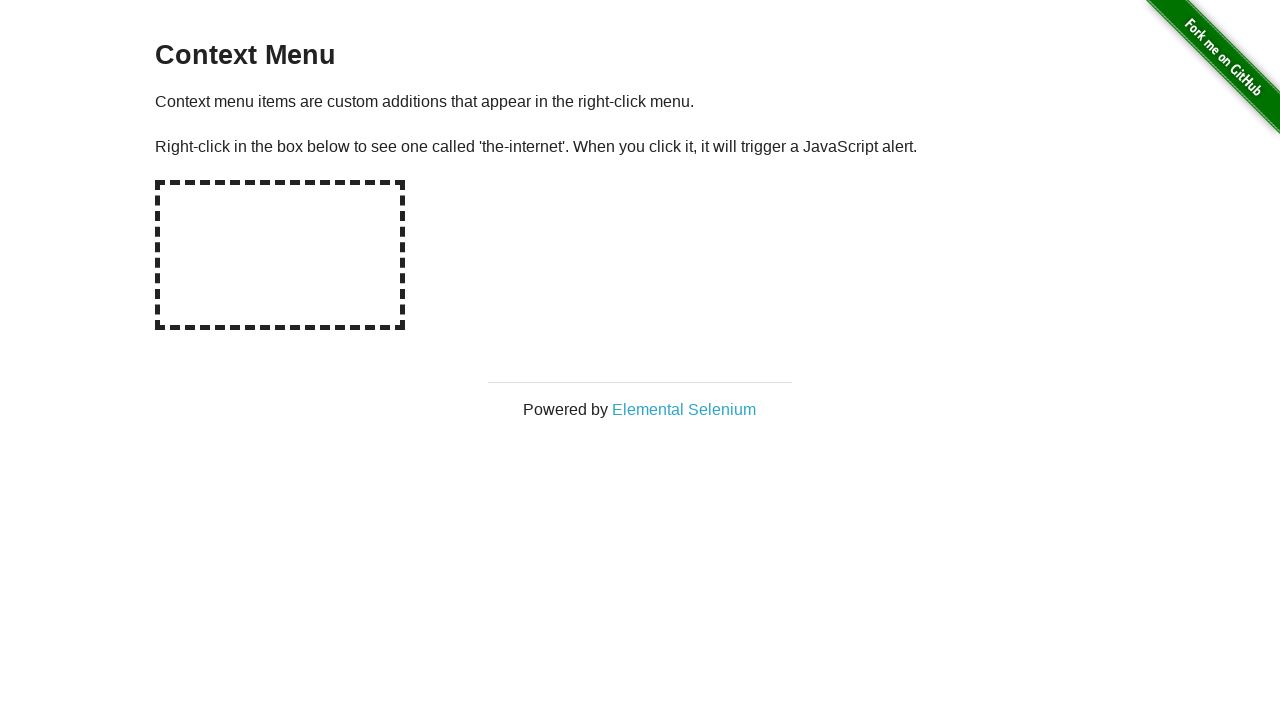

Set up dialog event handler for context menu alert
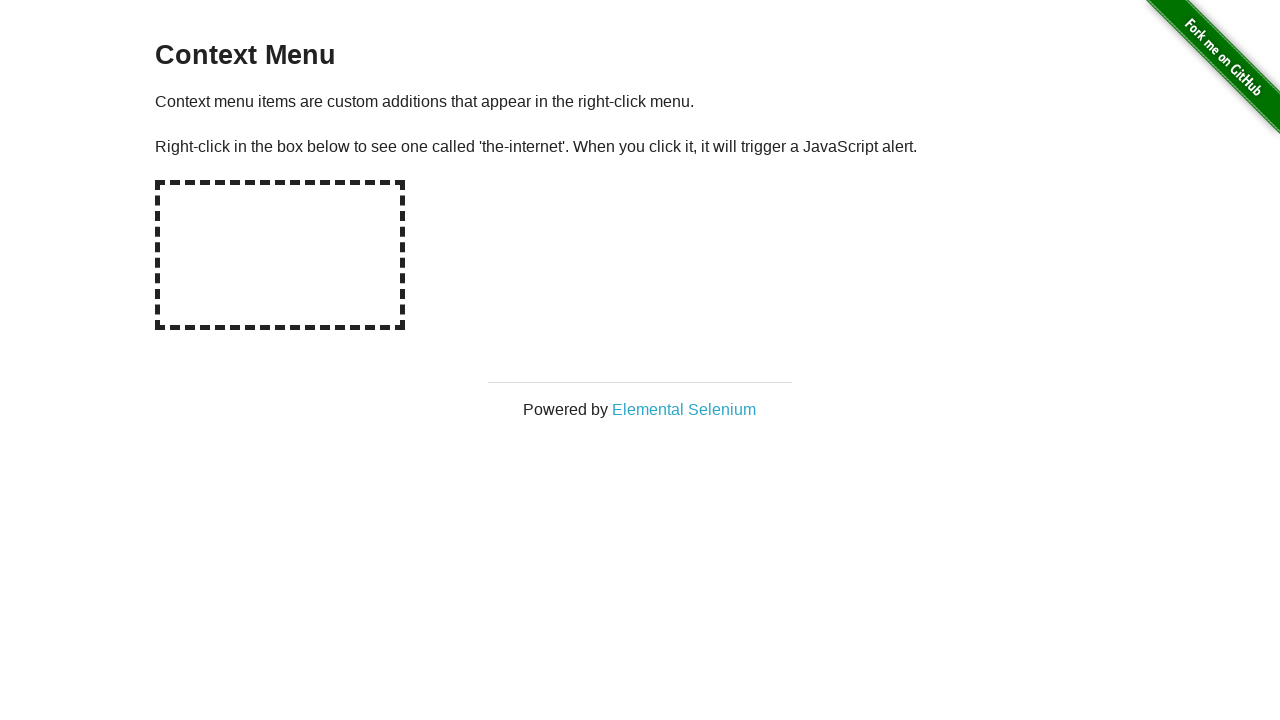

Right-clicked on the hot-spot box to trigger context menu at (280, 255) on #hot-spot
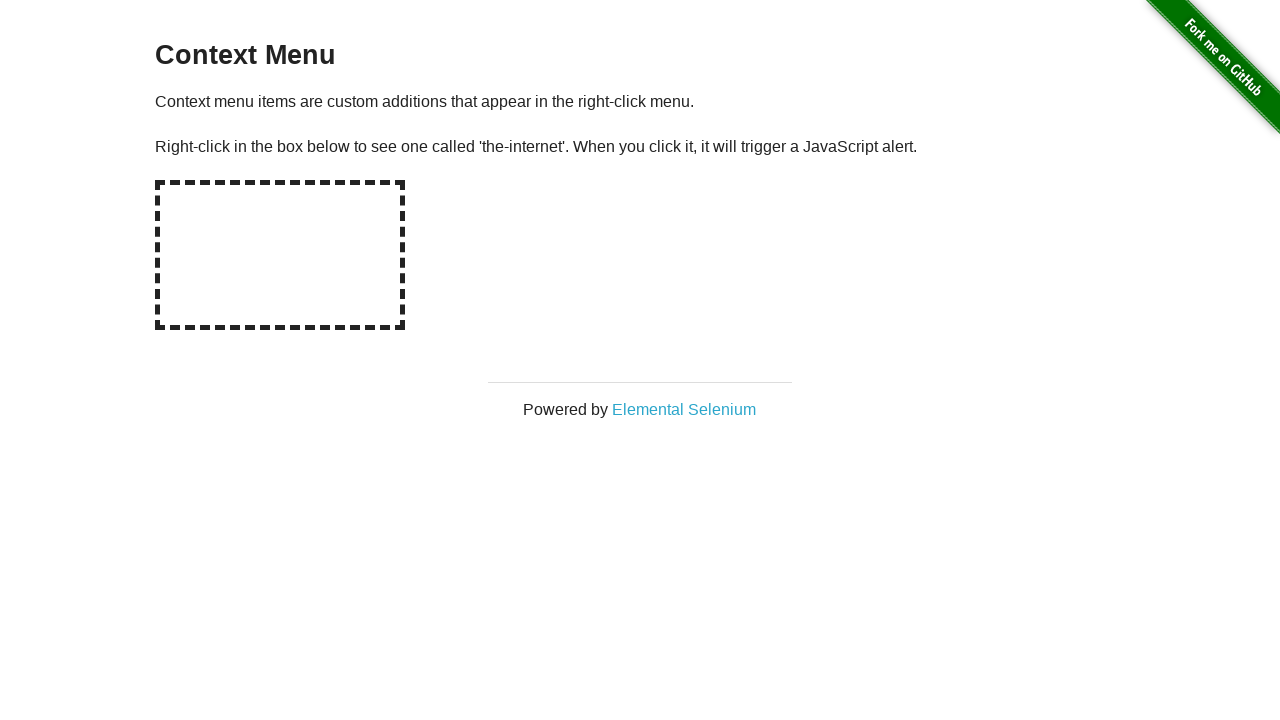

Waited for dialog to be handled
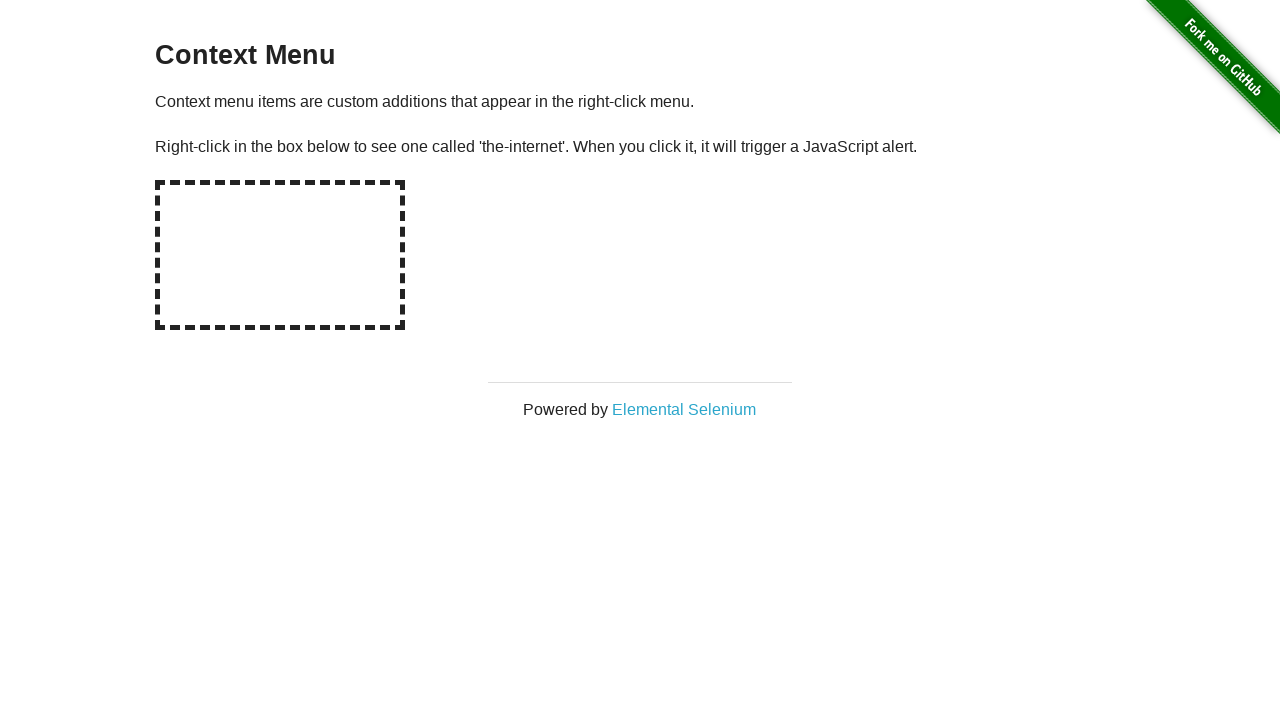

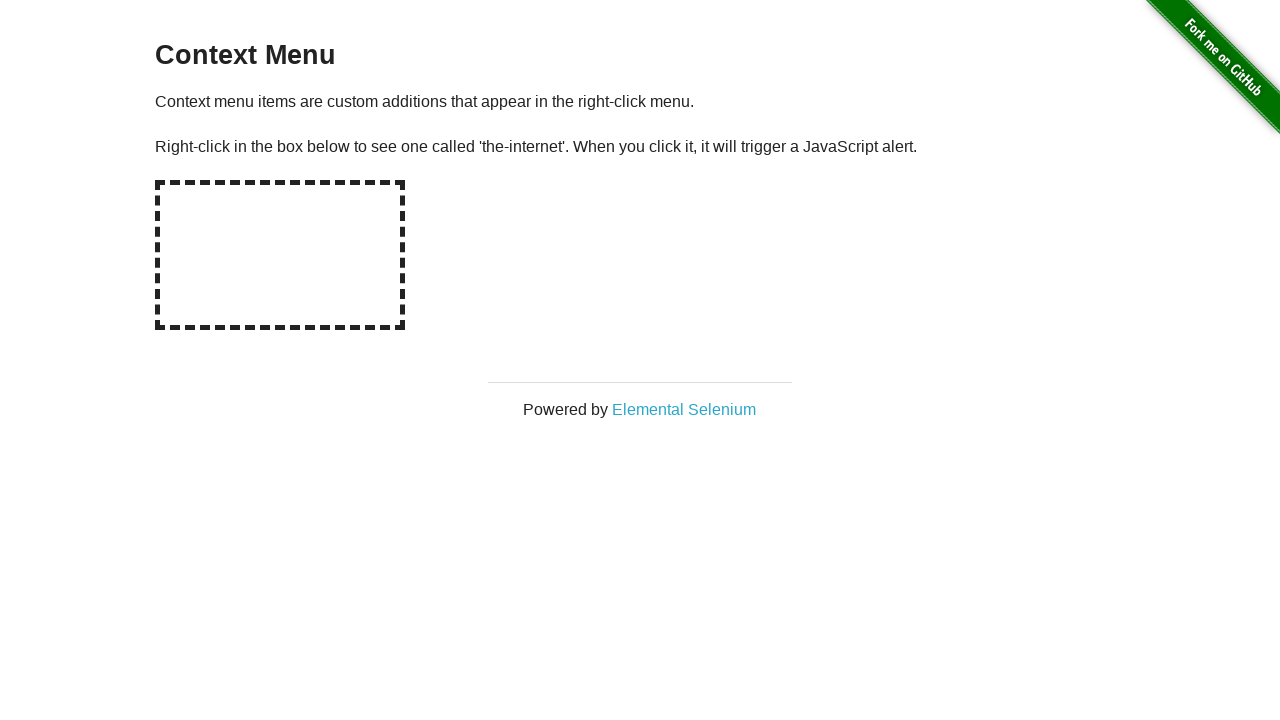